Tests the slide menu by clicking on a menu item and verifying the submenu slides open

Starting URL: https://www.leafground.com/menu.xhtml

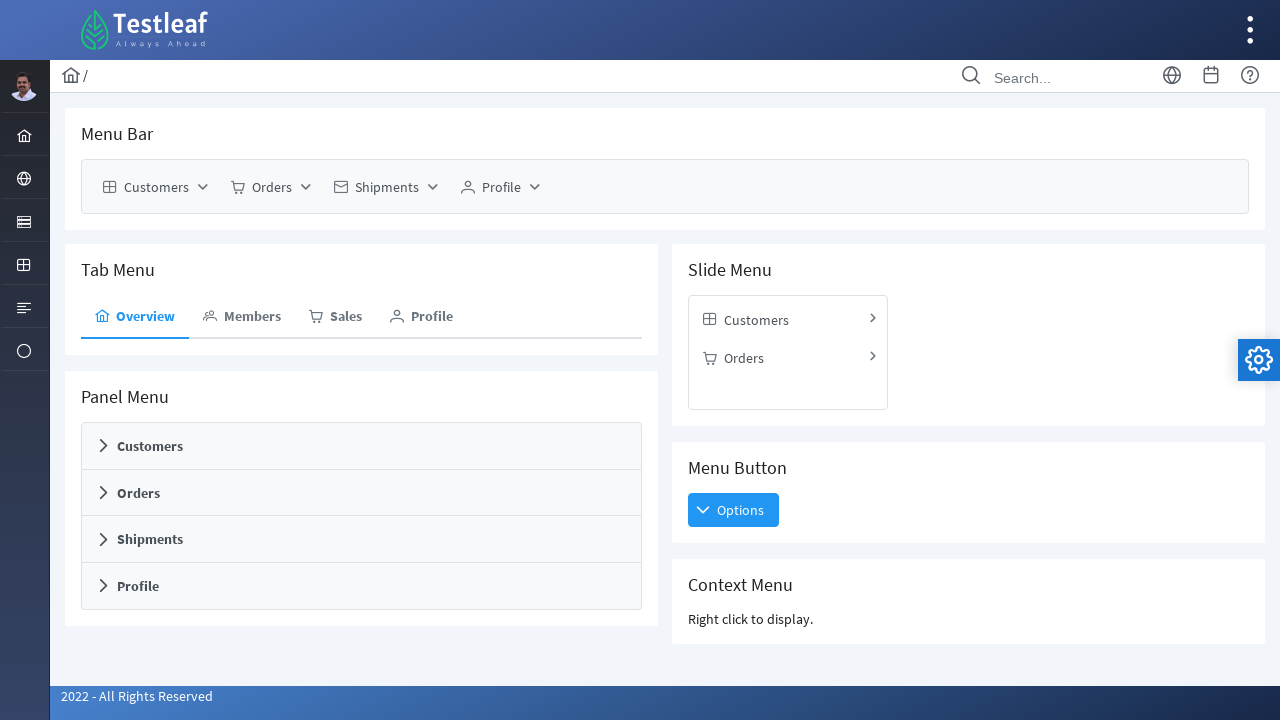

Clicked on the first menu item to trigger slide menu expansion at (756, 319) on xpath=//div[@id='j_idt87:j_idt134']/div/div[1]/ul/li[1]/a/span[2]
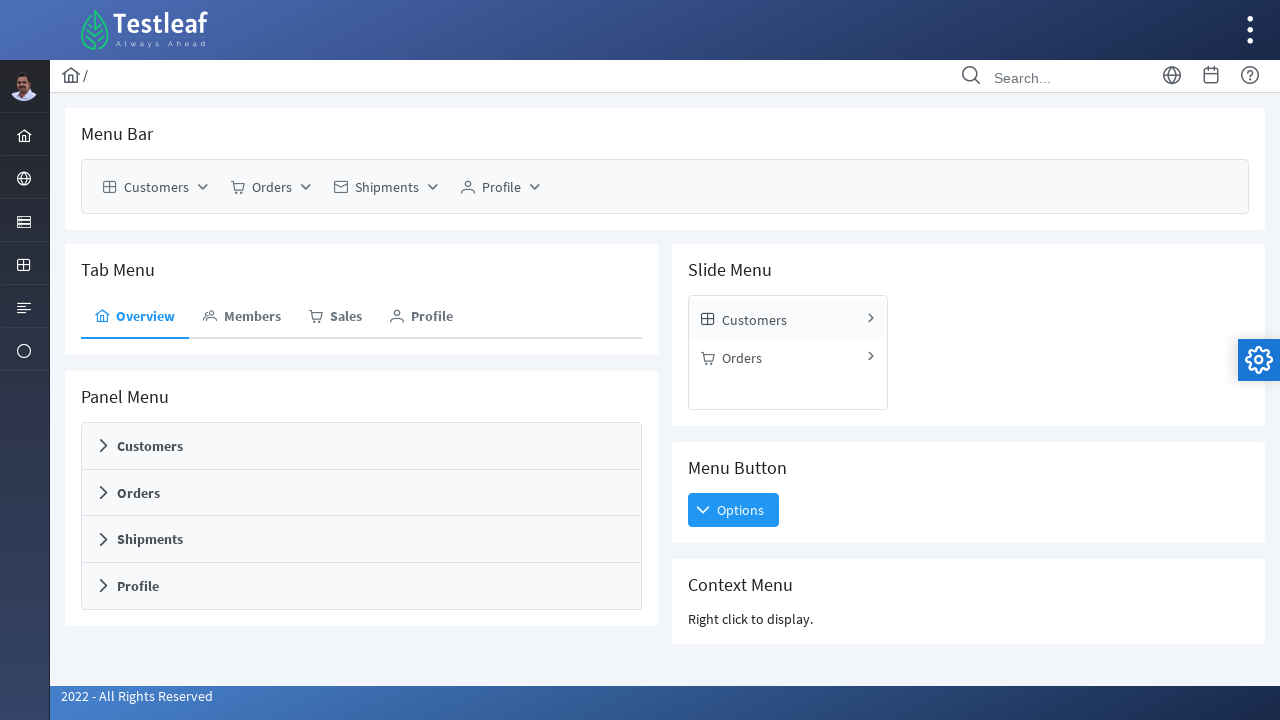

Submenu has slid open and is now visible
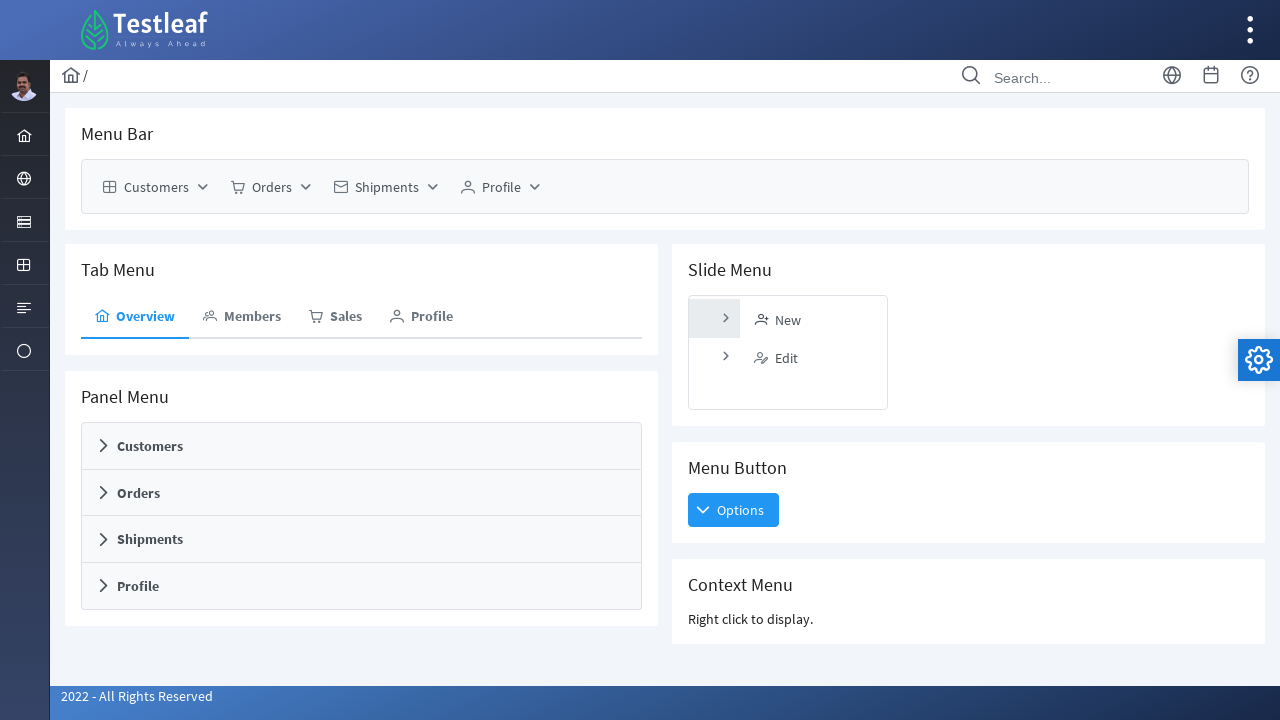

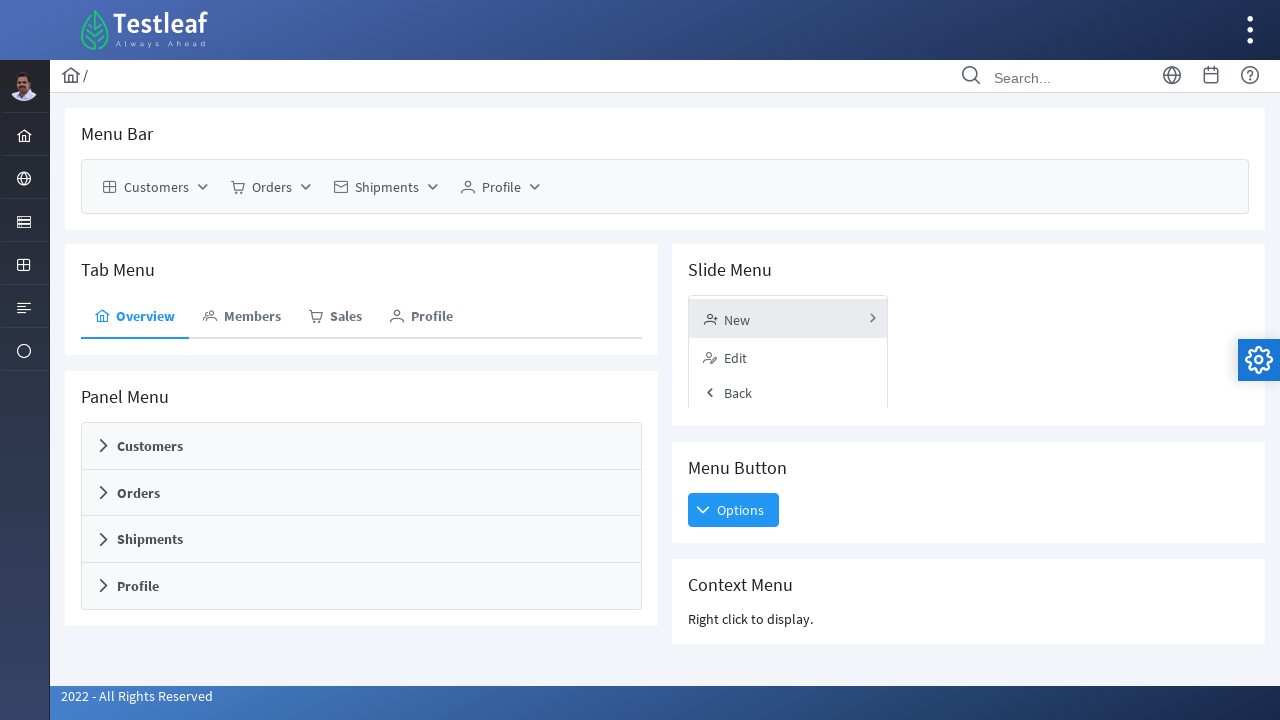